Tests a registration form by filling in personal information fields including name, address, email, phone, and selecting radio buttons and checkboxes

Starting URL: https://demo.automationtesting.in/Register.html

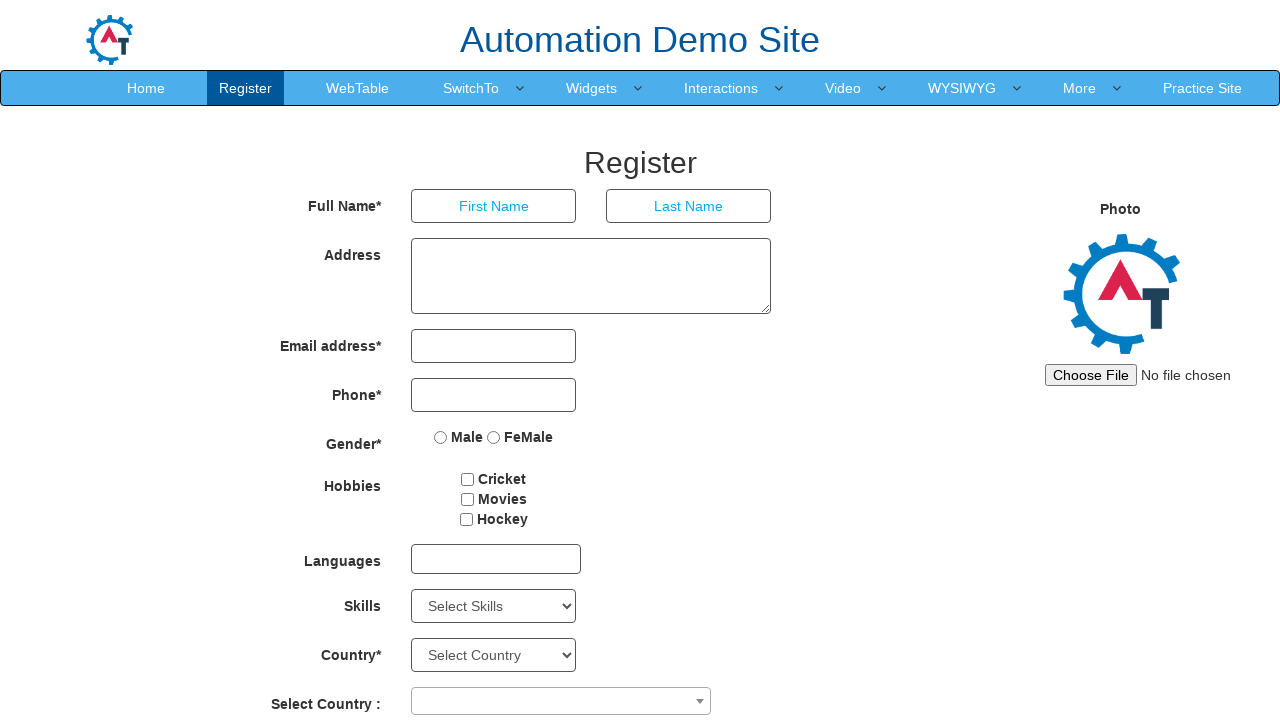

Filled first name field with 'Jorge' on //input[@type='text']
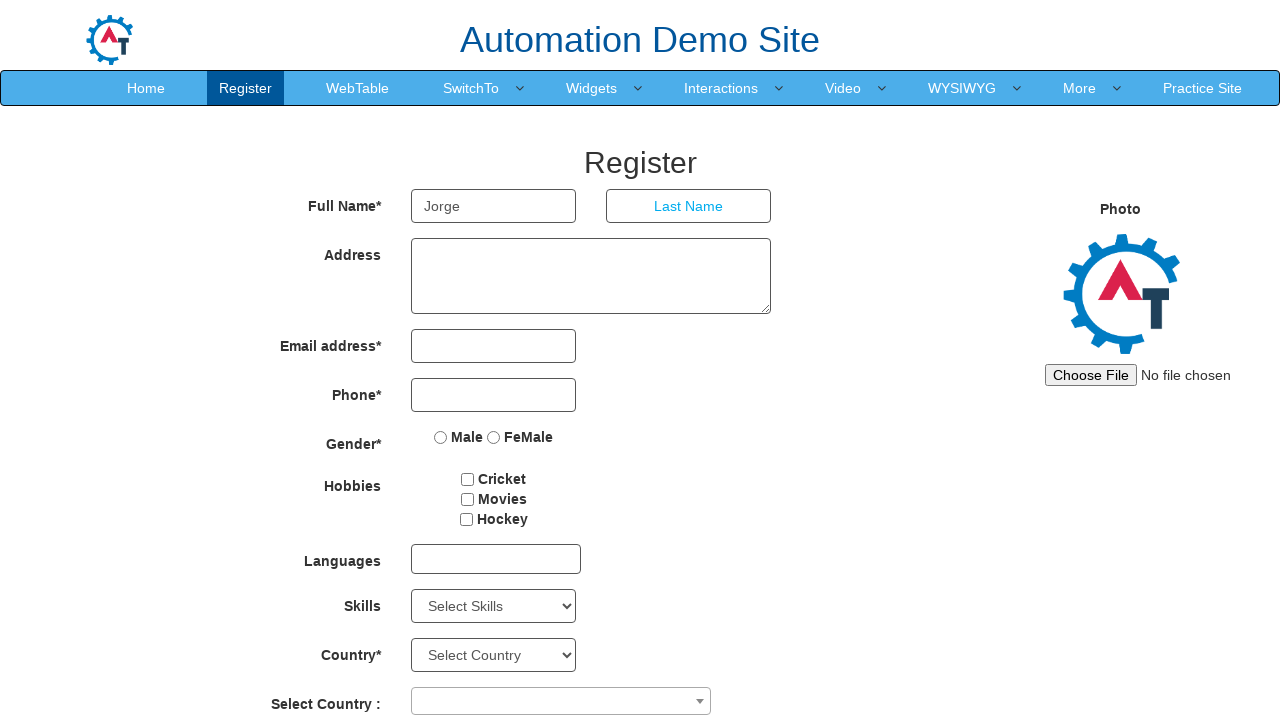

Filled last name field with 'Cezar' on //input[@placeholder='Last Name']
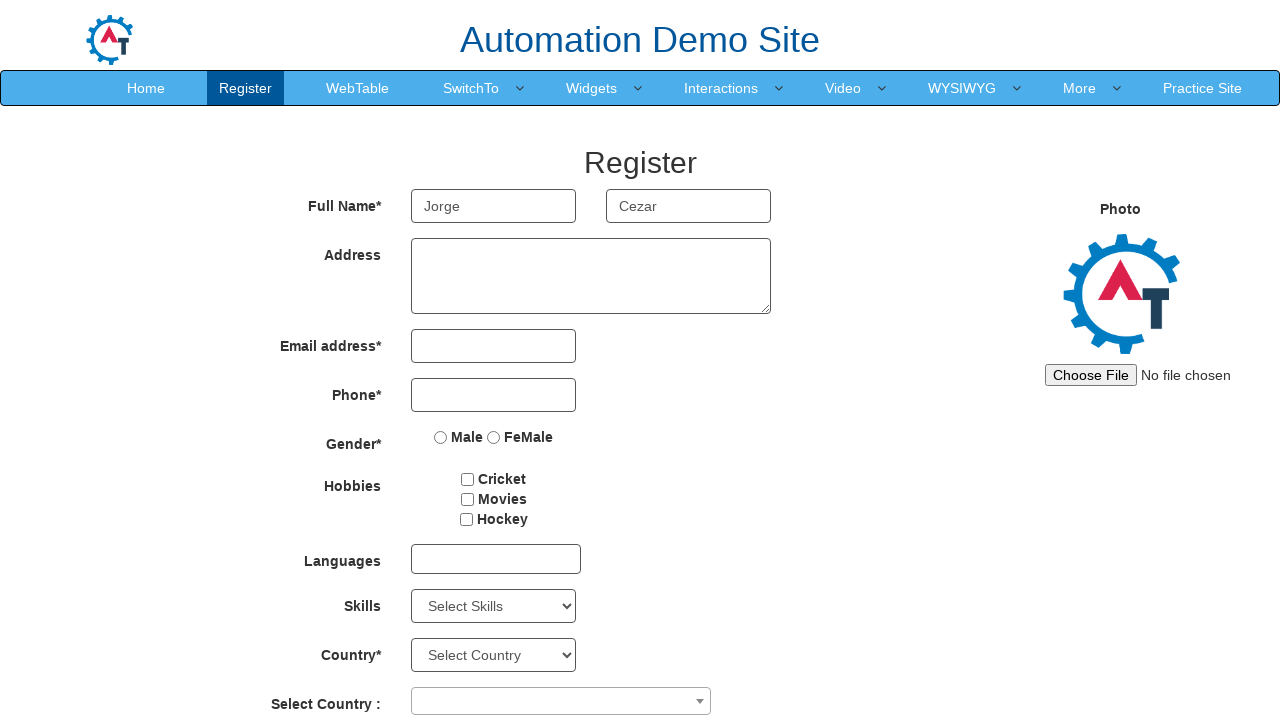

Filled address field with 'Av.Henriqueta Mendes Guerra ,1330' on //textarea[@ng-model='Adress']
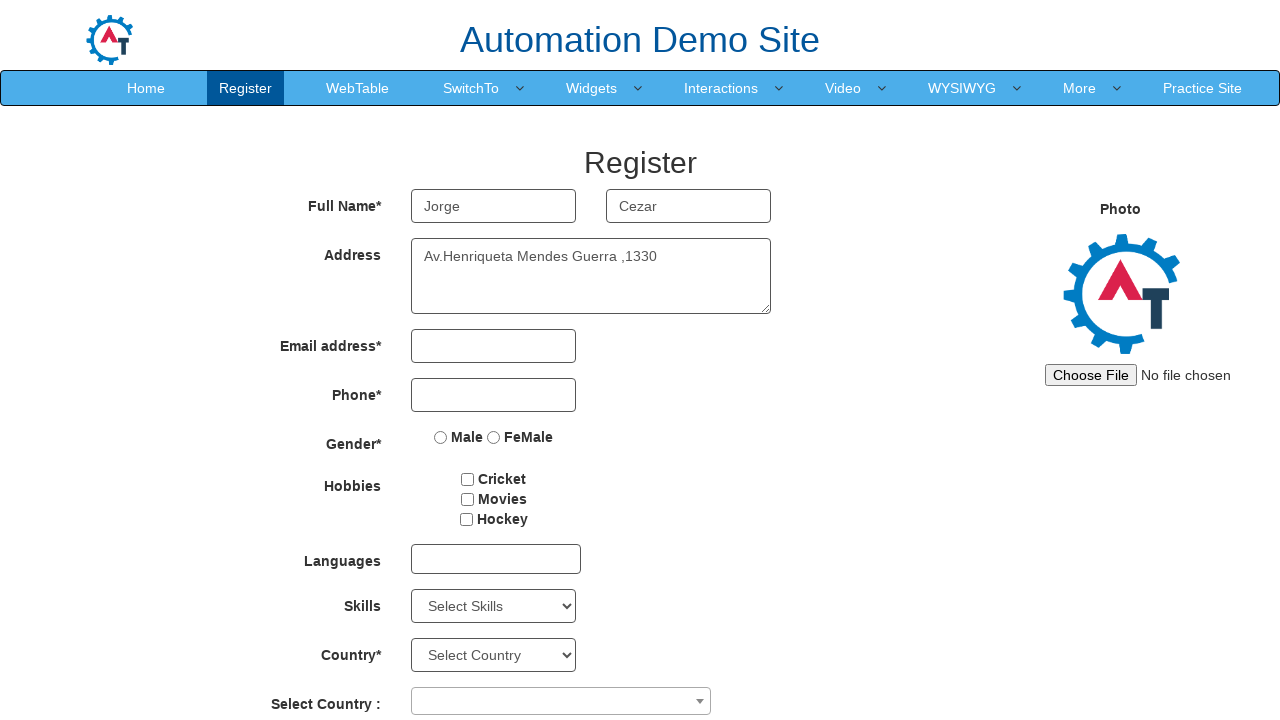

Filled email field with 'testuser478@example.com' on //input[@type='email']
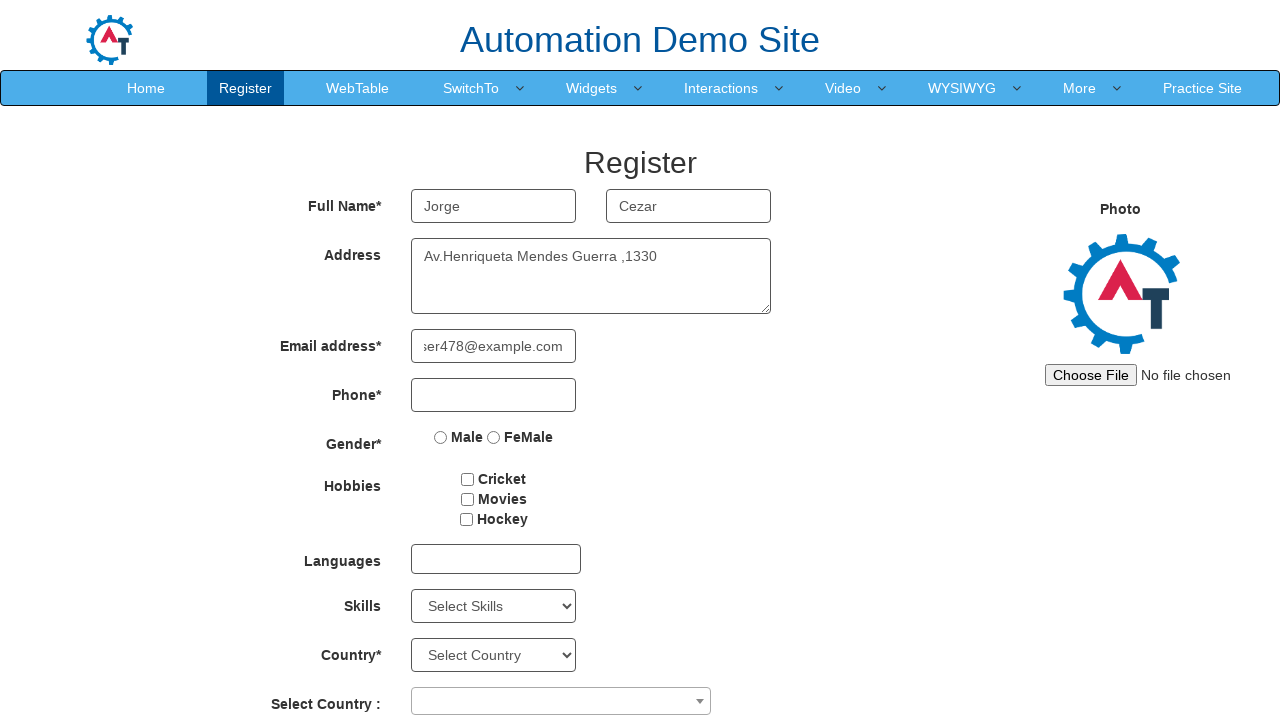

Filled phone field with '11940003016' on //input[@type='tel']
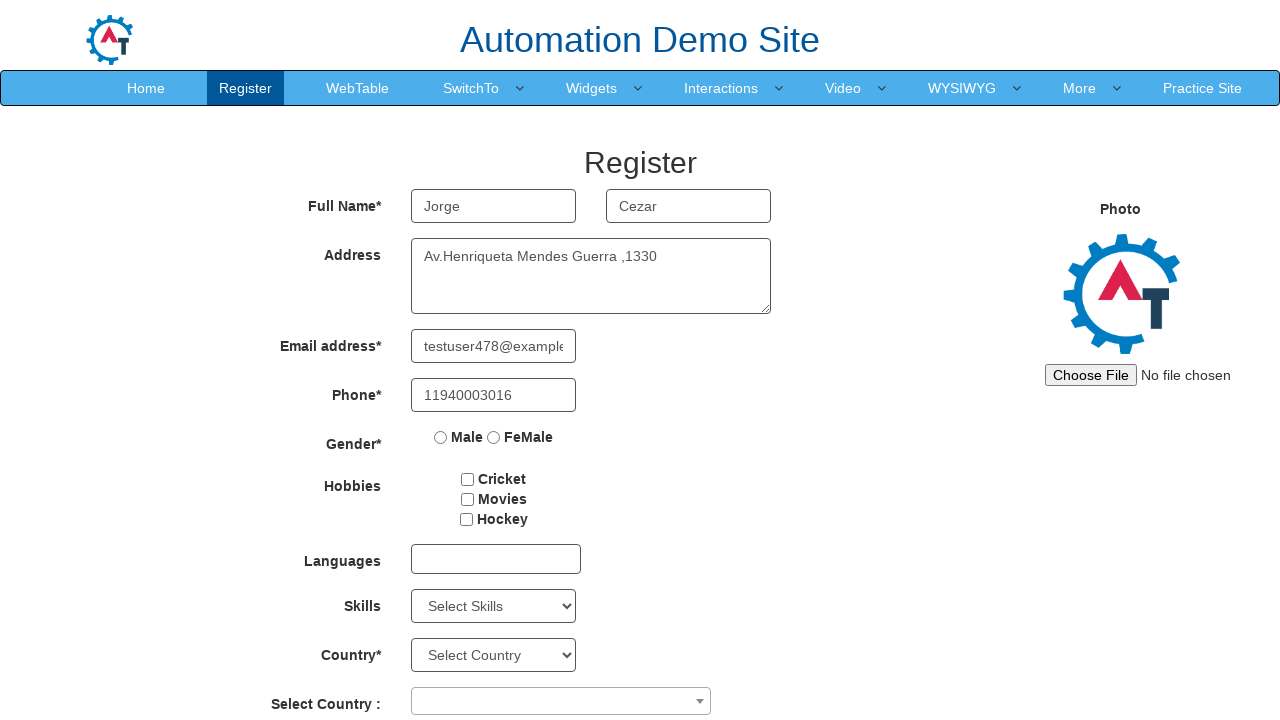

Clicked radio button for gender selection at (441, 437) on xpath=//input[@type='radio']
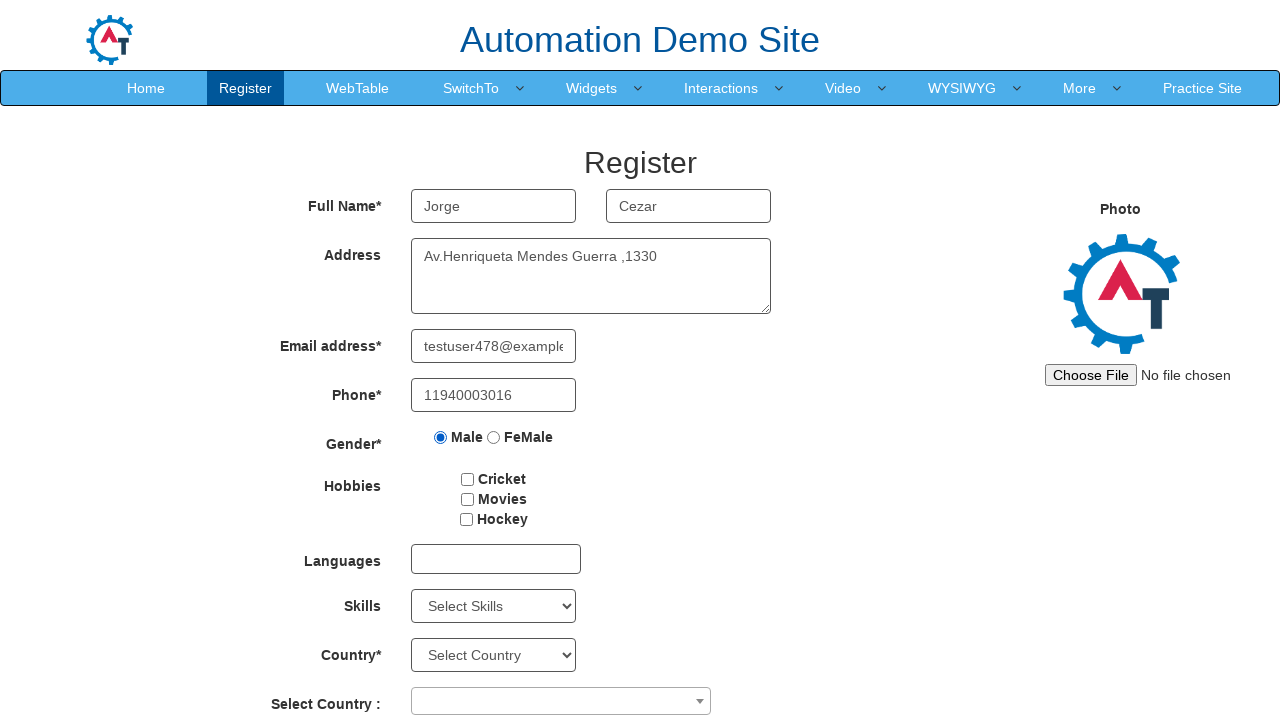

Clicked checkbox for hobbies/interests at (467, 499) on xpath=//input[@id='checkbox2']
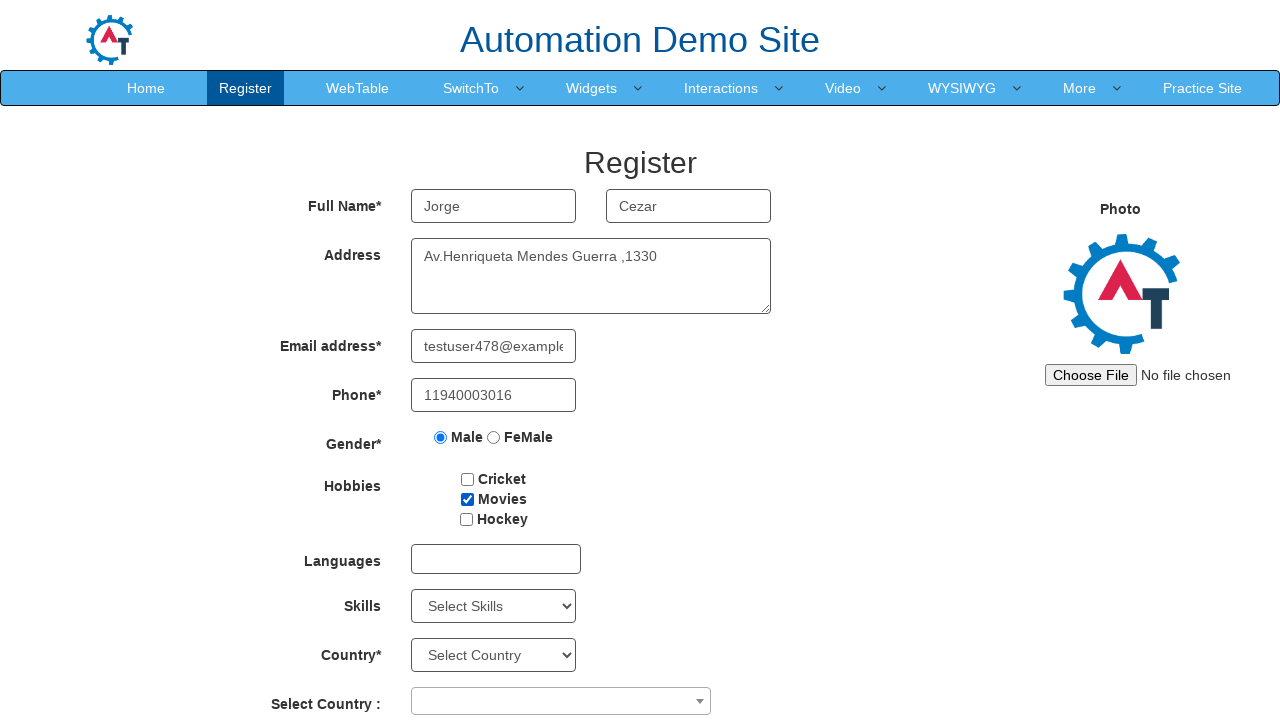

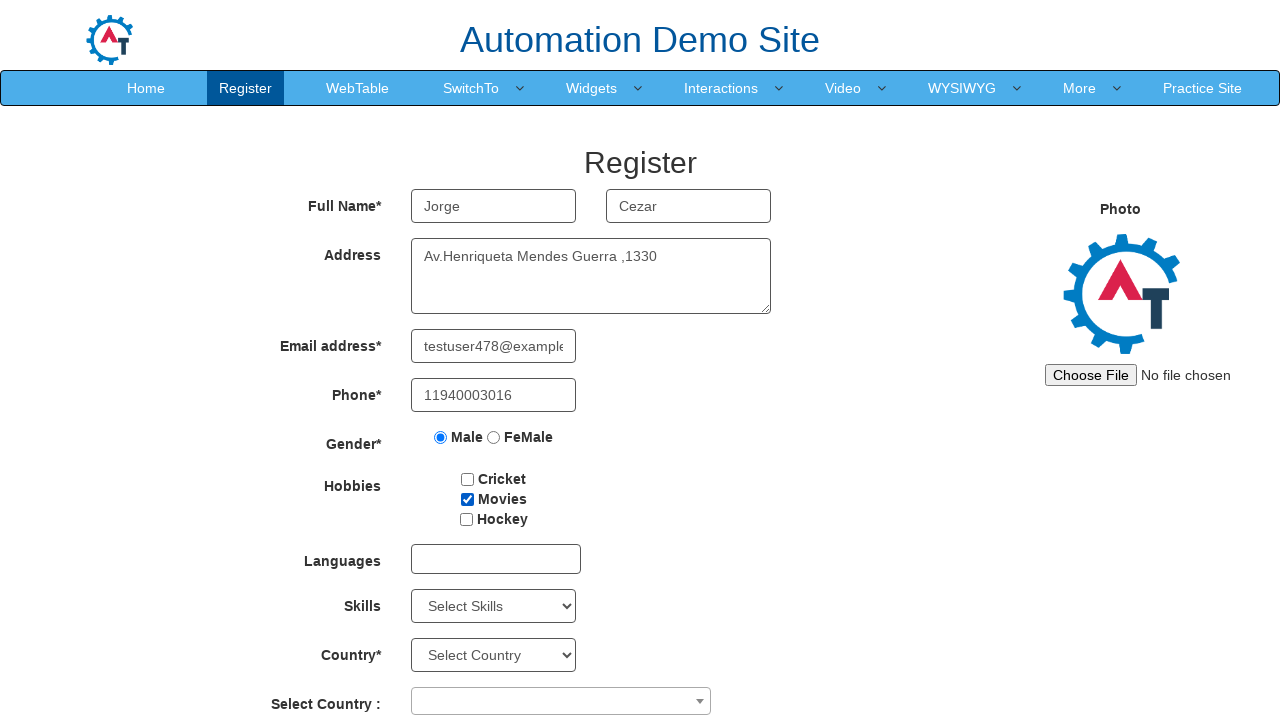